Tests dropdown functionality on a practice page by navigating to the dropdown section and interacting with a non-select dropdown to select Facebook option

Starting URL: https://practice.cydeo.com/dropdown

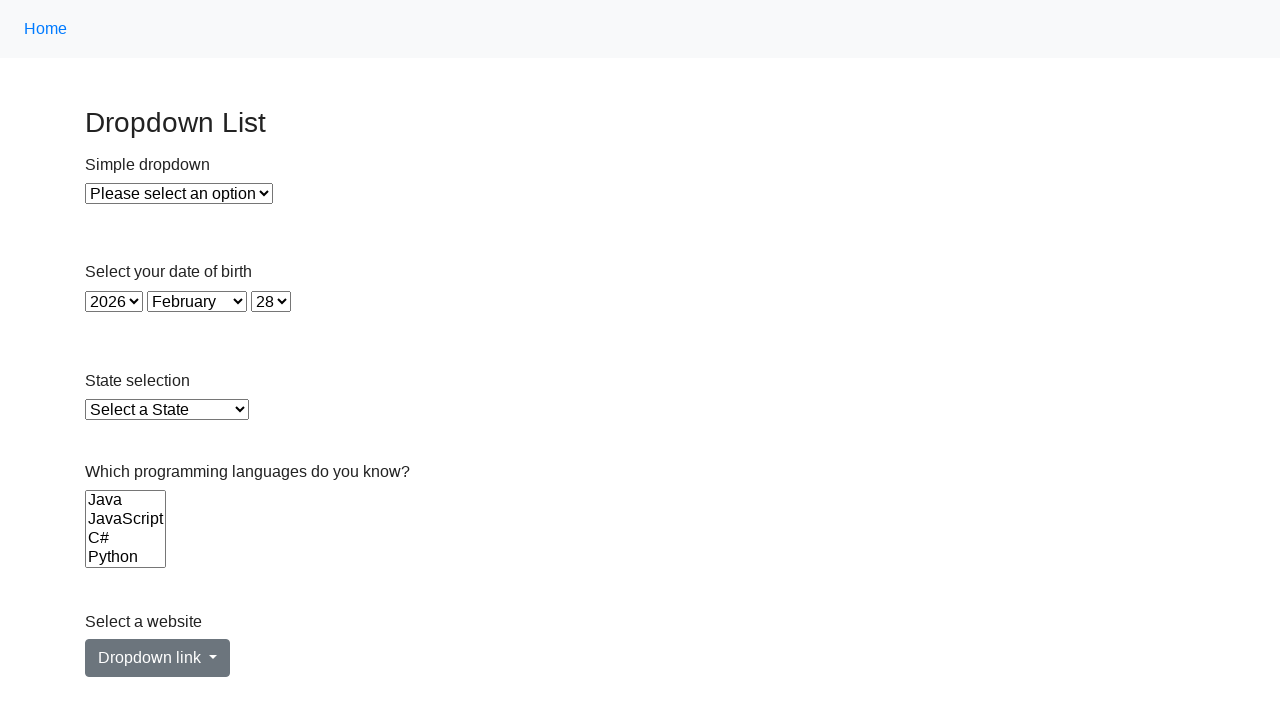

Dropdown menu link loaded on the page
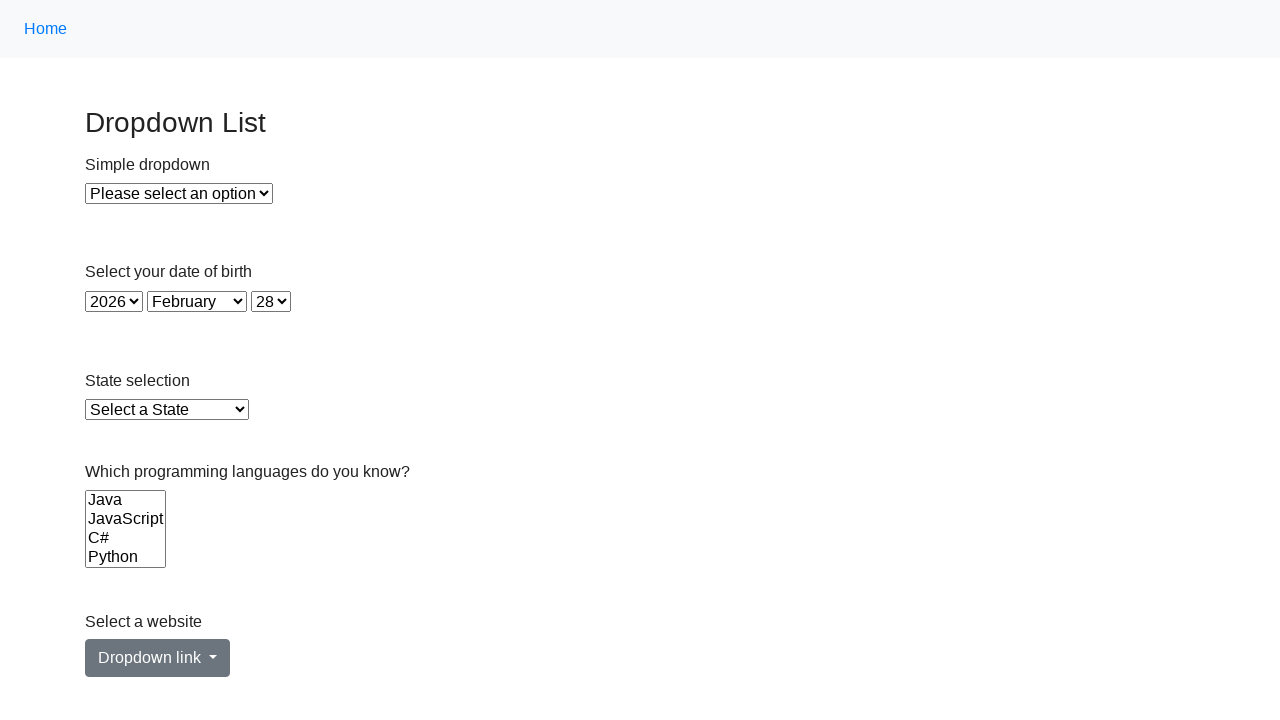

Clicked on the dropdown menu to open it at (158, 658) on #dropdownMenuLink
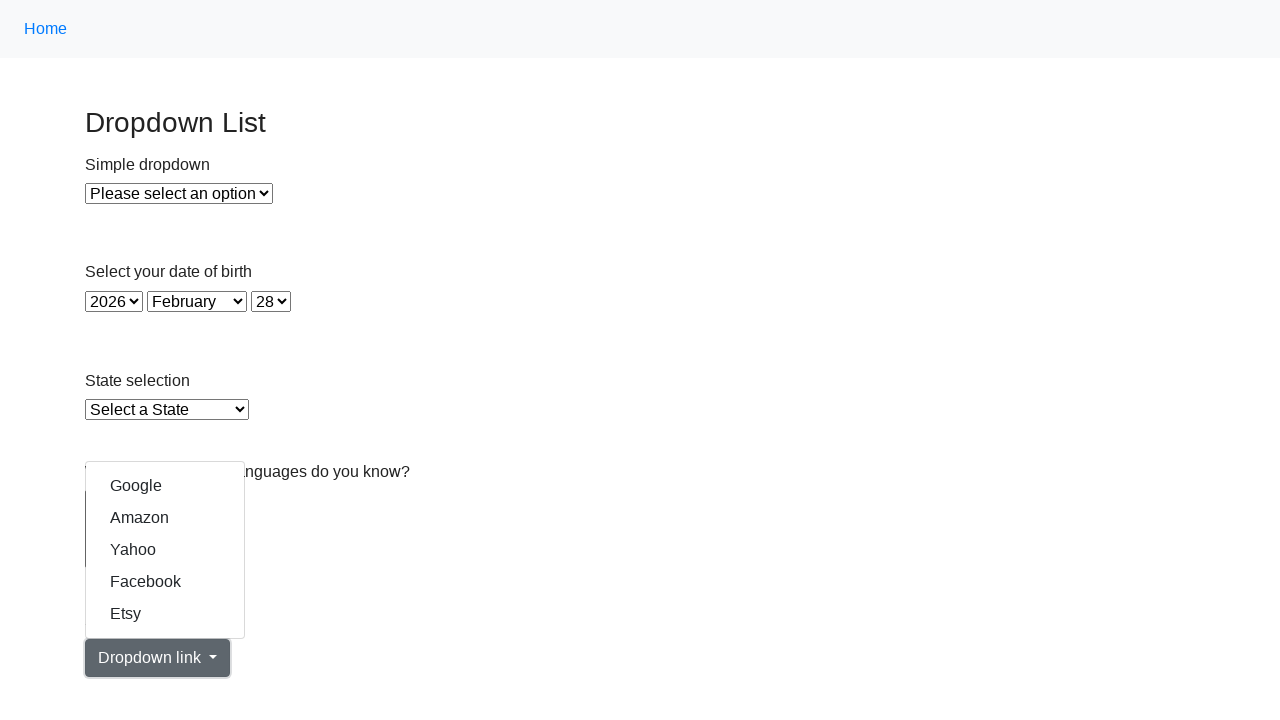

Selected Facebook option from the dropdown menu at (165, 582) on a.dropdown-item:has-text('Facebook')
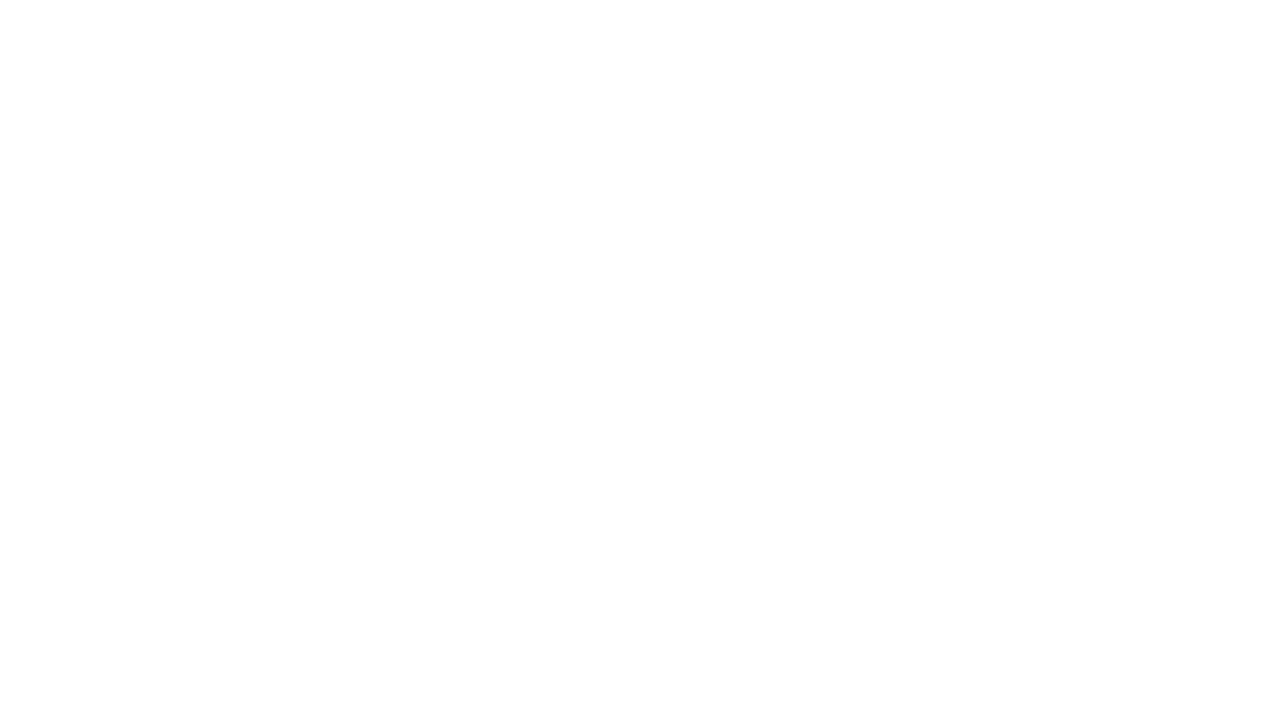

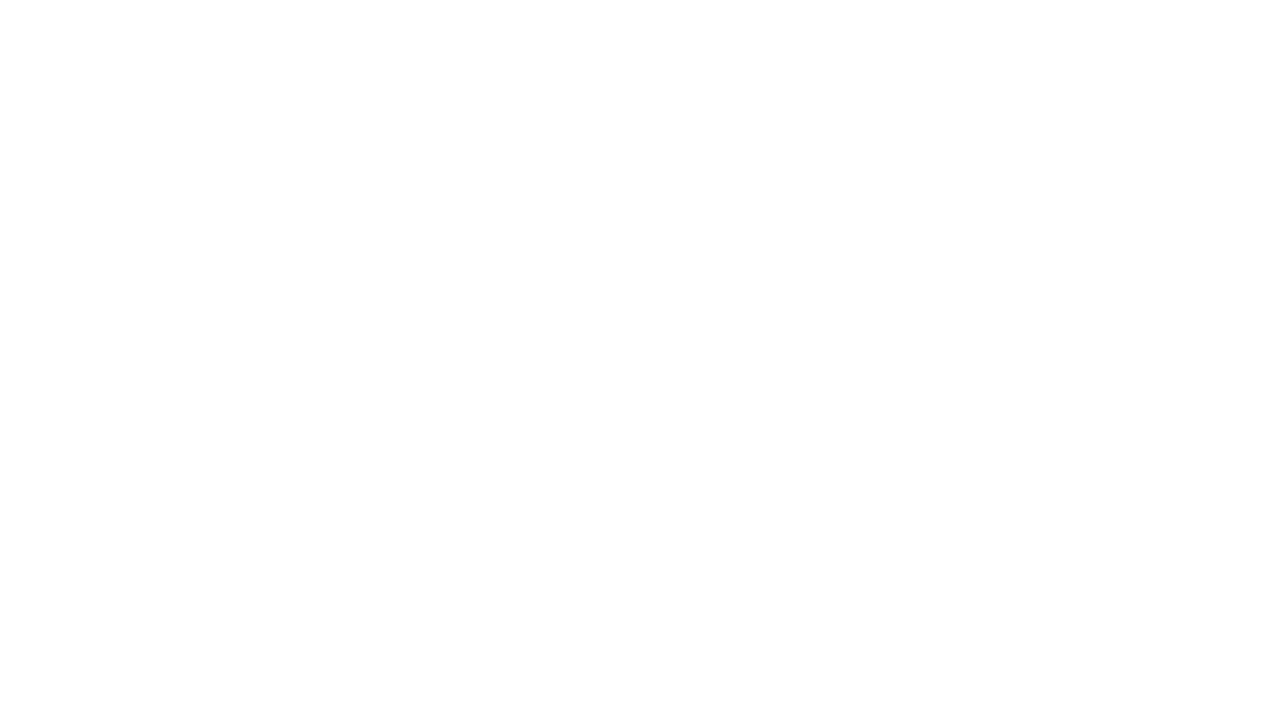